Tests dynamic loading functionality by clicking a start button and waiting for content to appear

Starting URL: https://the-internet.herokuapp.com/dynamic_loading/1

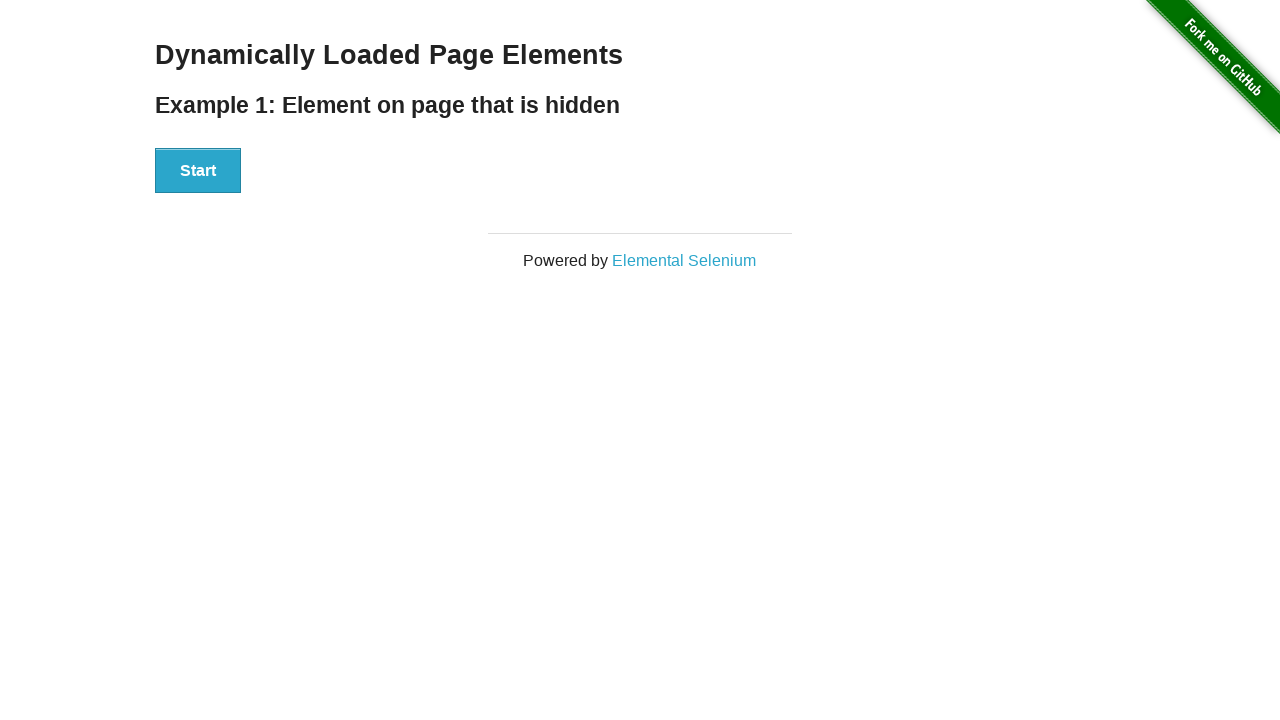

Clicked start button to trigger dynamic loading at (198, 171) on [id='start'] button
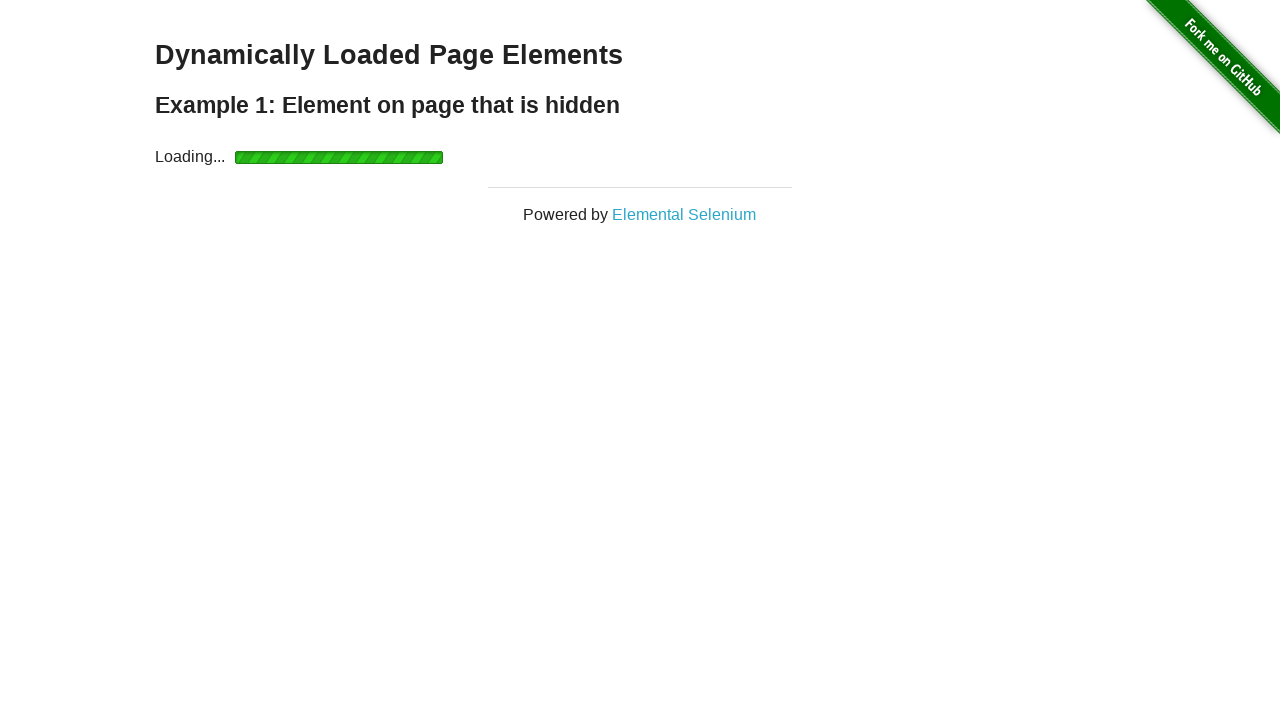

Waited for dynamically loaded content to appear
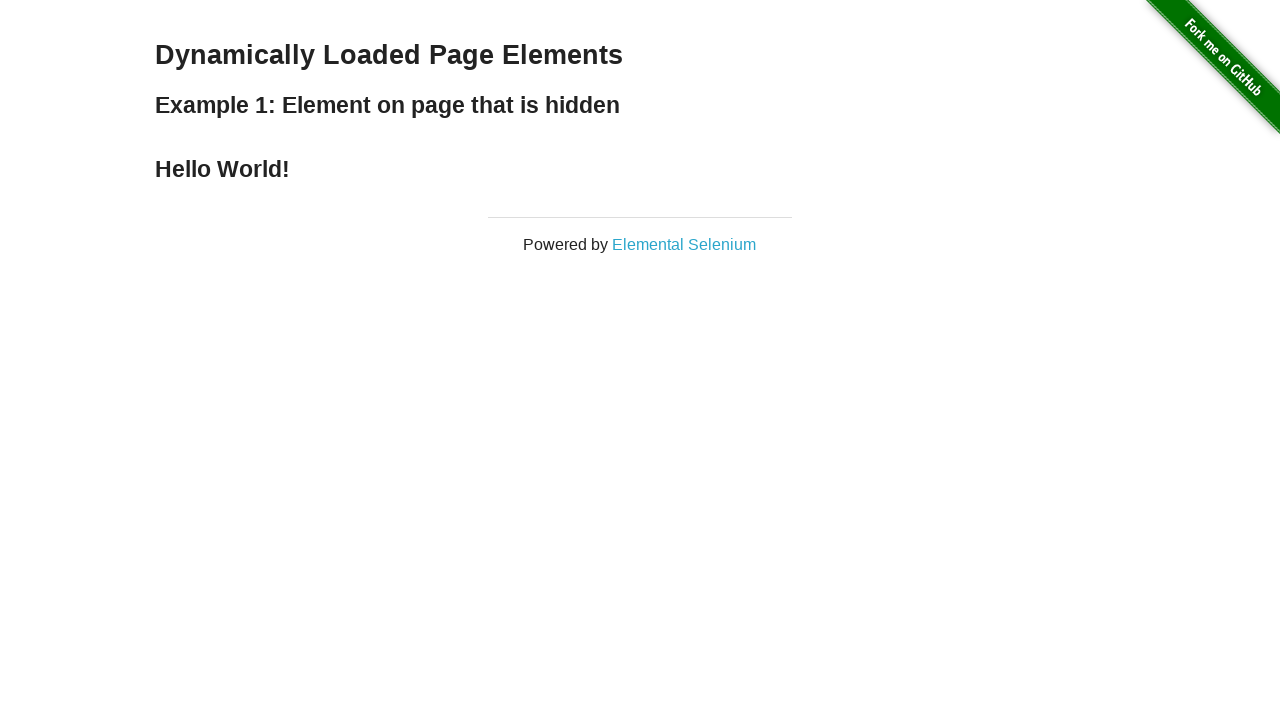

Retrieved text content: Hello World!
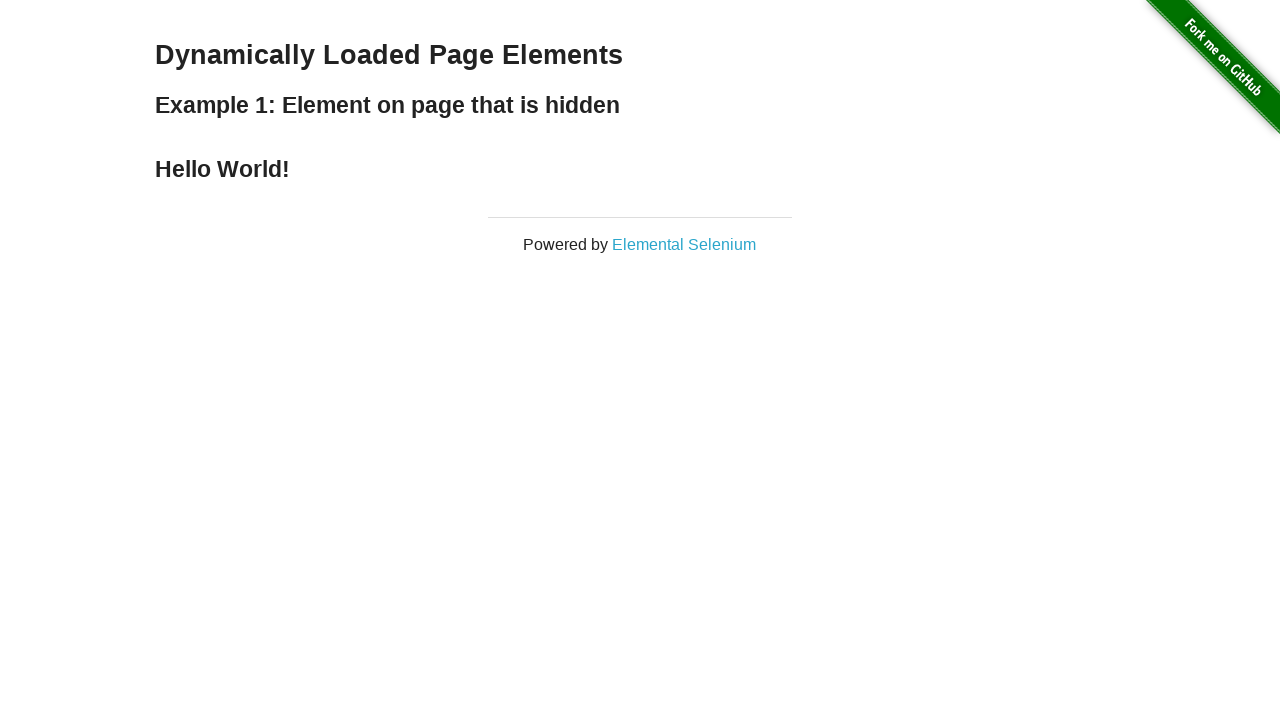

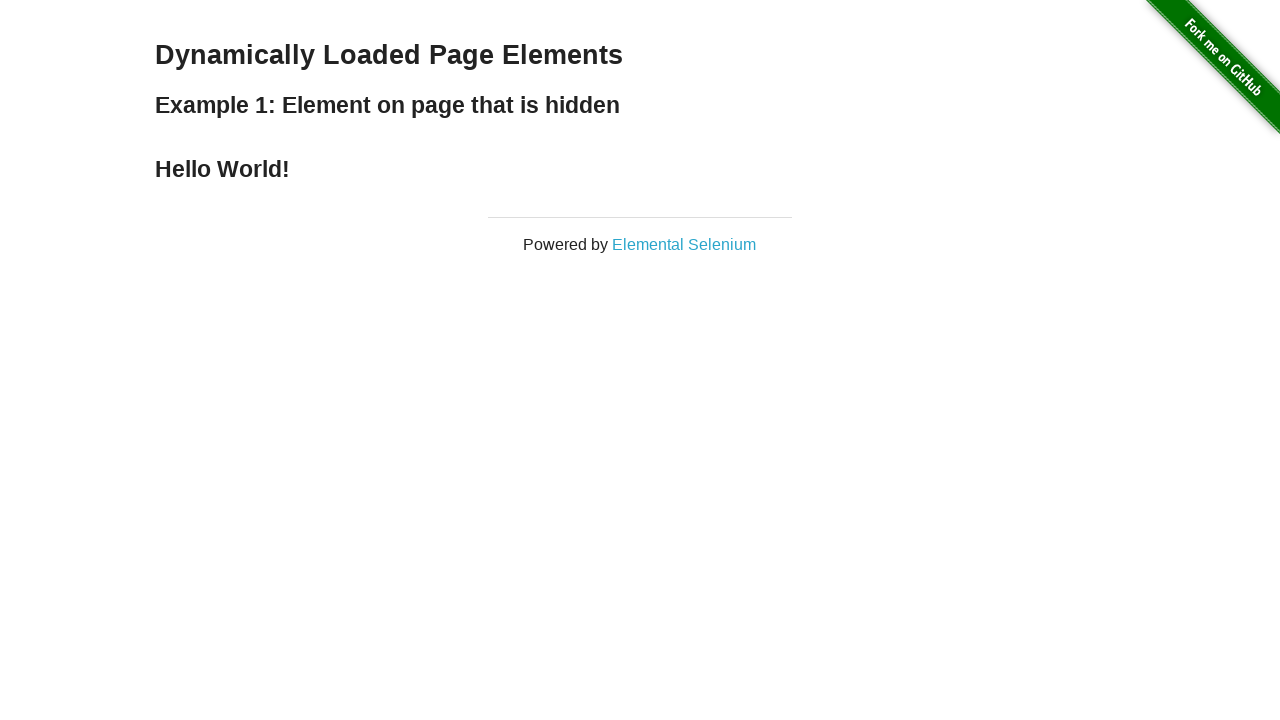